Tests the search functionality on a Russian tools e-commerce website by searching for "газонокосилка Makita" (Makita lawnmower) and verifying search results are displayed.

Starting URL: https://www.vseinstrumenti.ru/

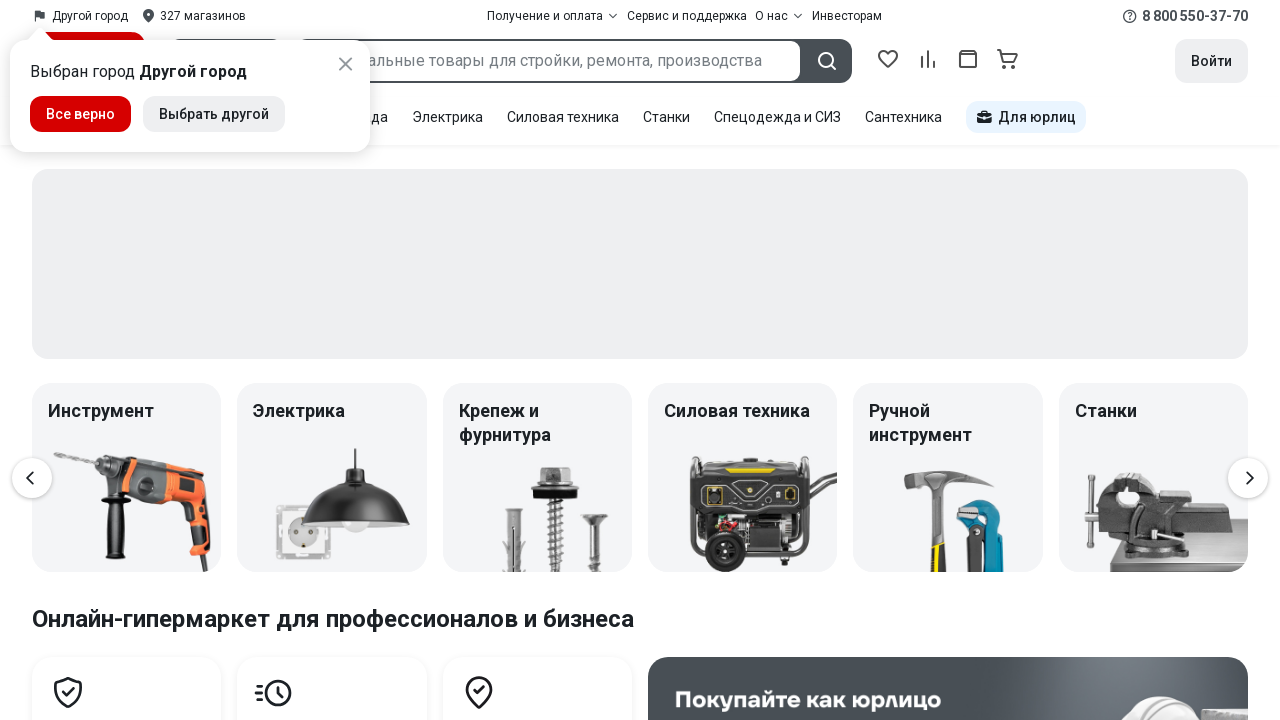

Filled search input with 'газонокосилка Makita' on [data-qa='header-search-input']
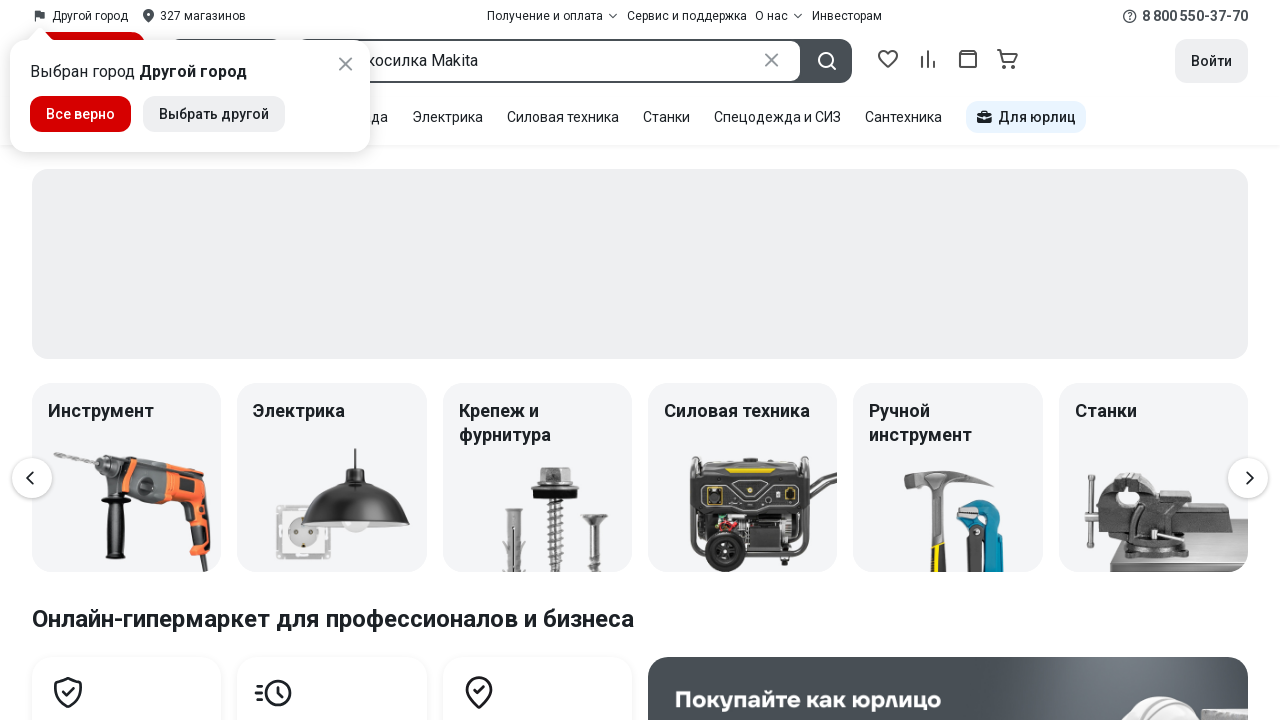

Clicked search button to execute search at (817, 60) on [data-qa='header-search-button']
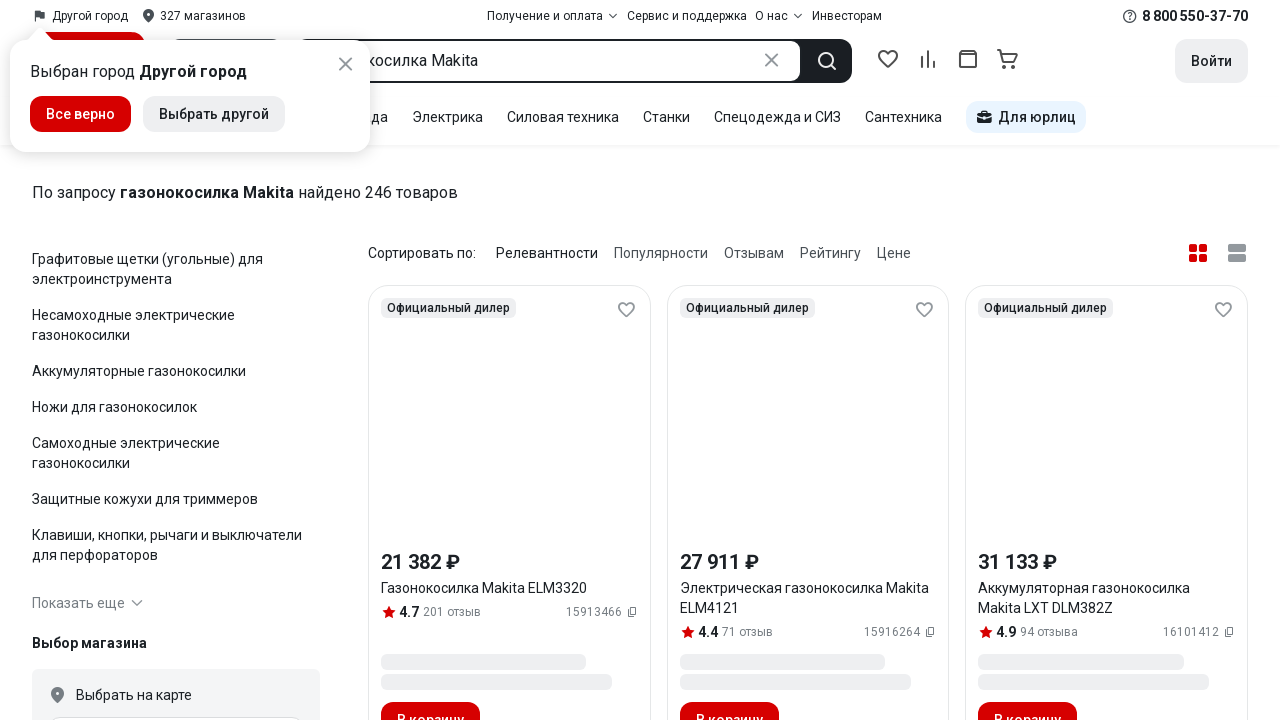

Search results listing became visible
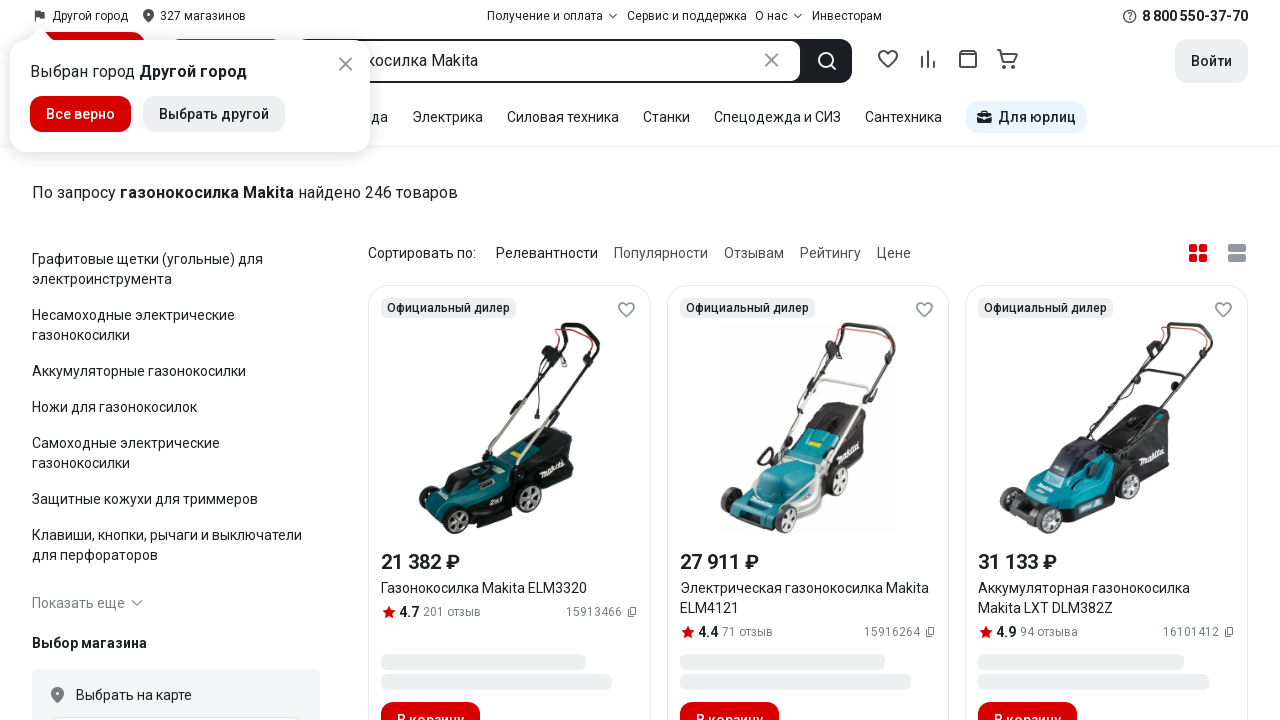

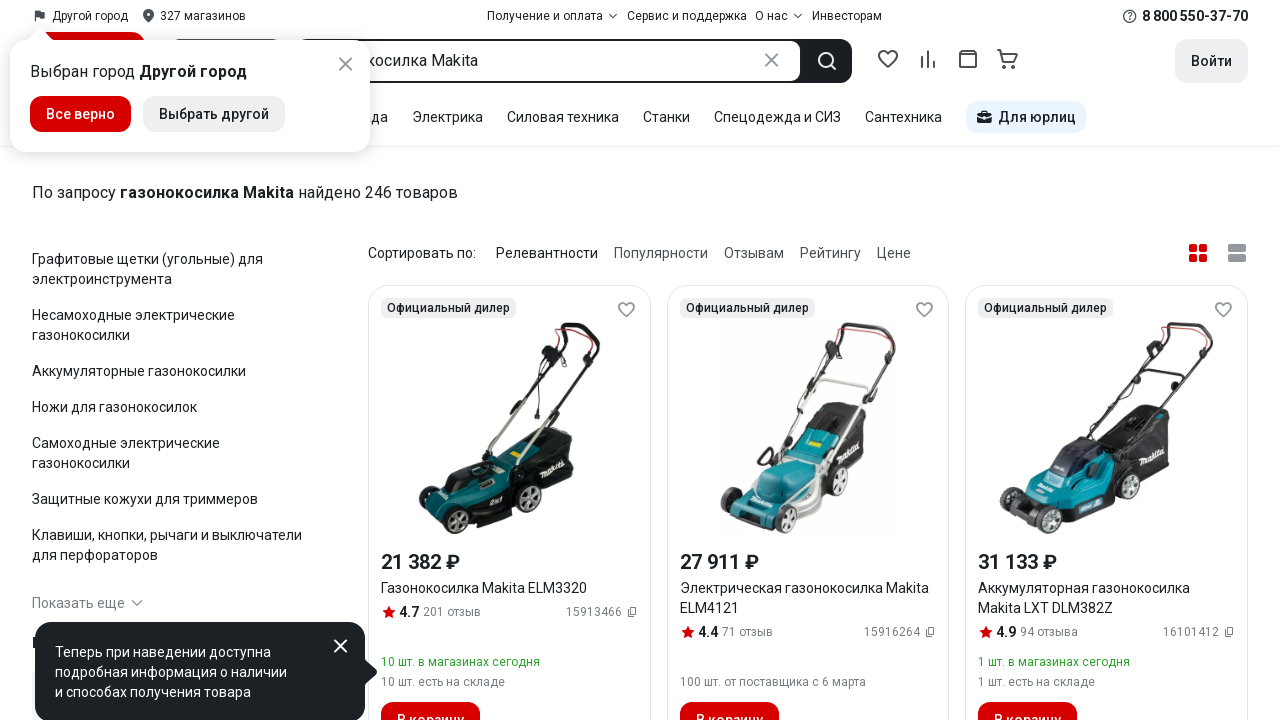